Tests dynamic content loading by clicking a start button and waiting for dynamically loaded "Hello World" text to appear on the page

Starting URL: https://the-internet.herokuapp.com/dynamic_loading/1

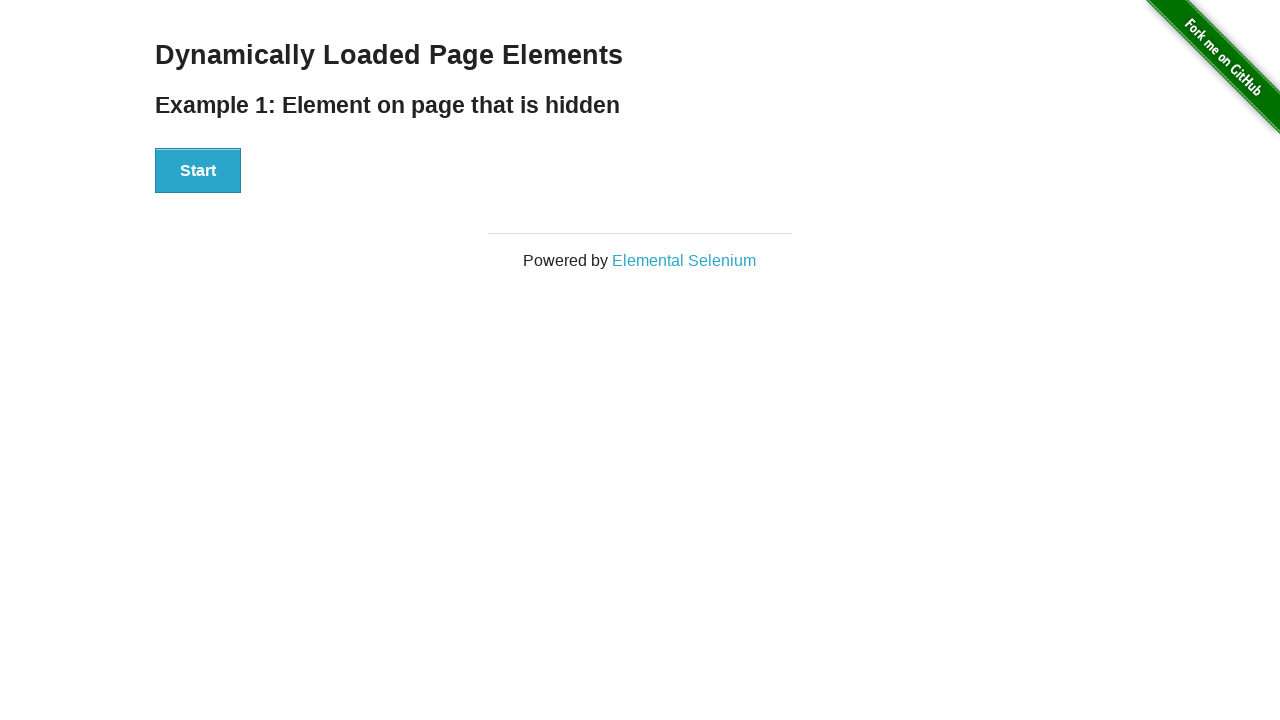

Clicked start button to trigger dynamic loading at (198, 171) on xpath=//*[@id='start']/button
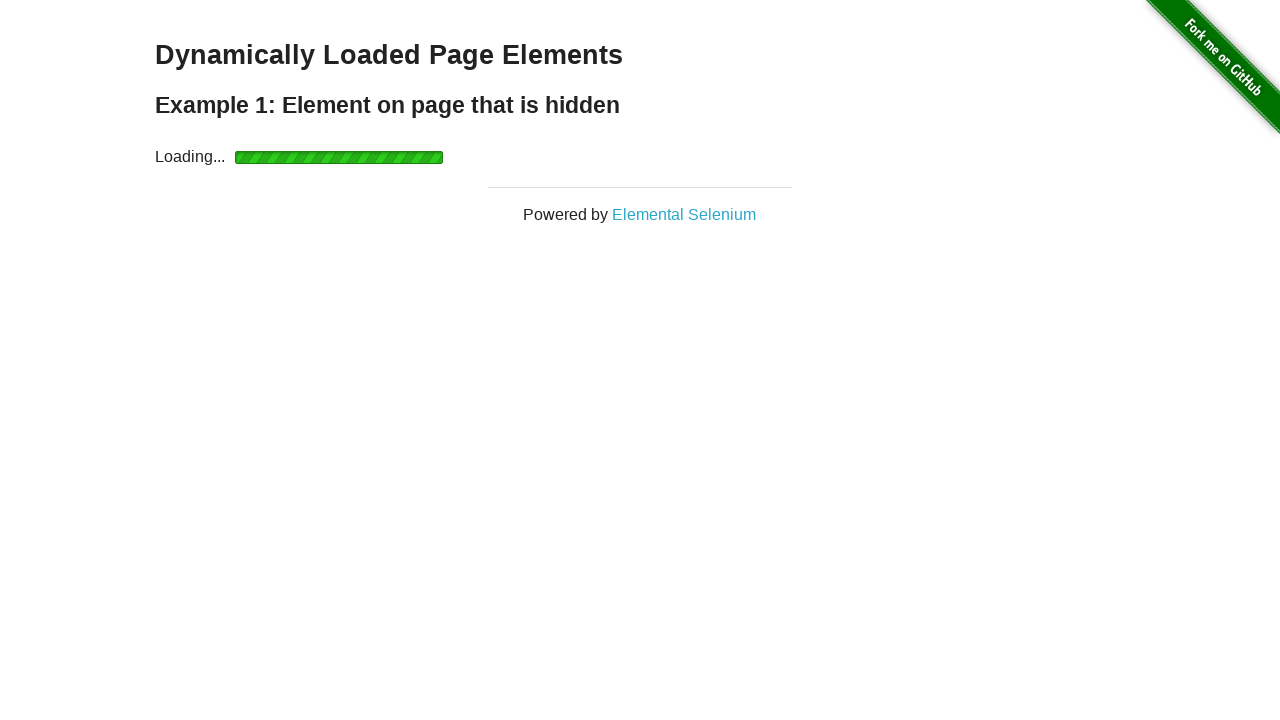

Waited for dynamically loaded 'Hello World!' text to appear
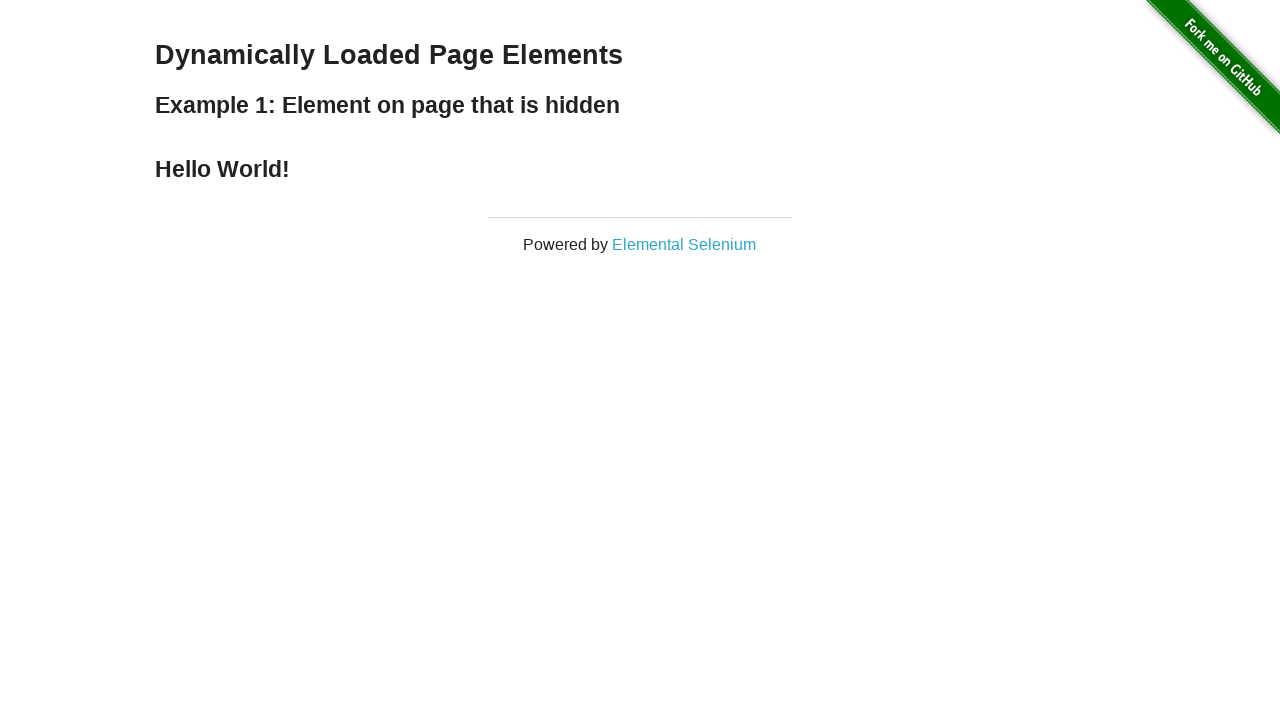

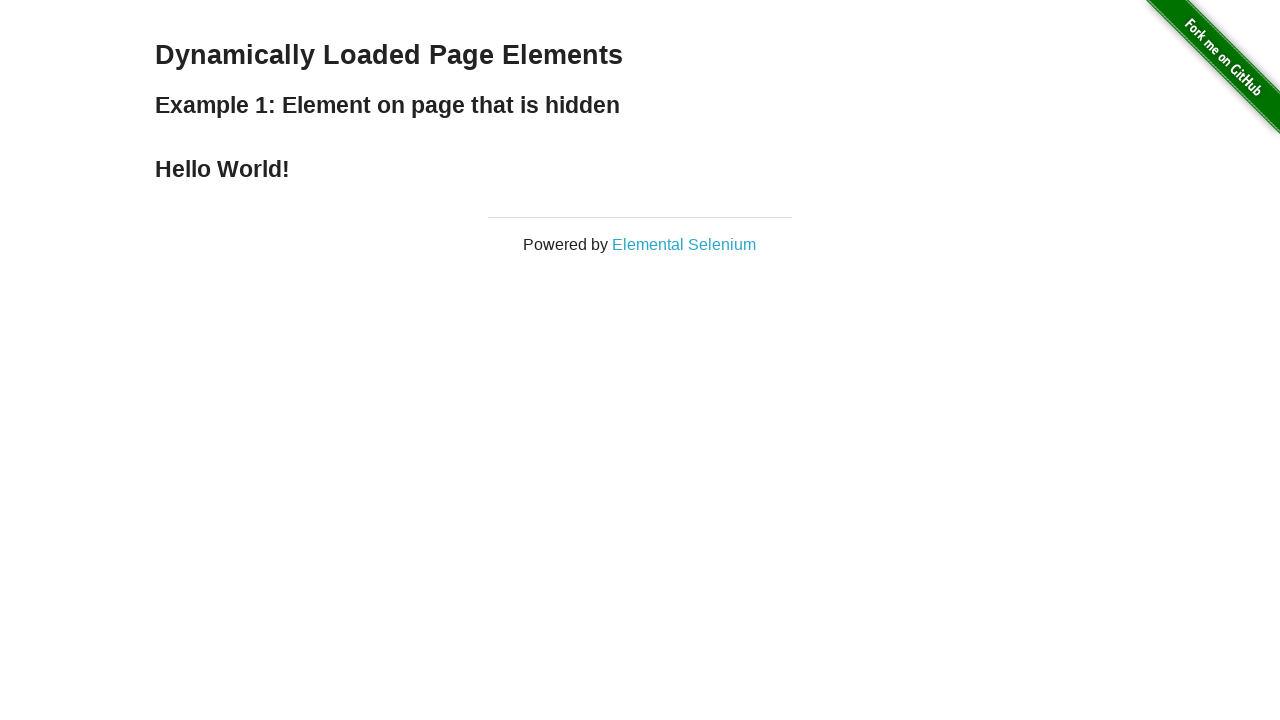